Navigates to the WeChat Work homepage and clicks the login button to access the login page

Starting URL: https://work.weixin.qq.com/

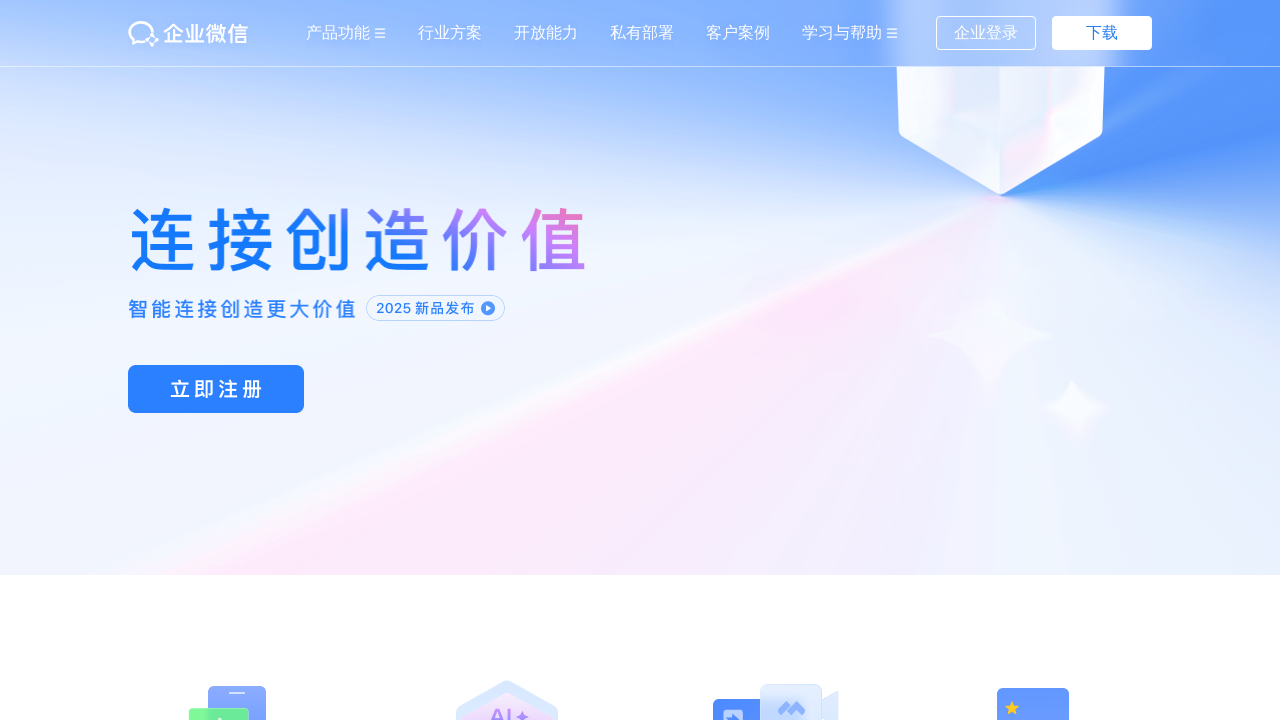

Navigated to WeChat Work homepage
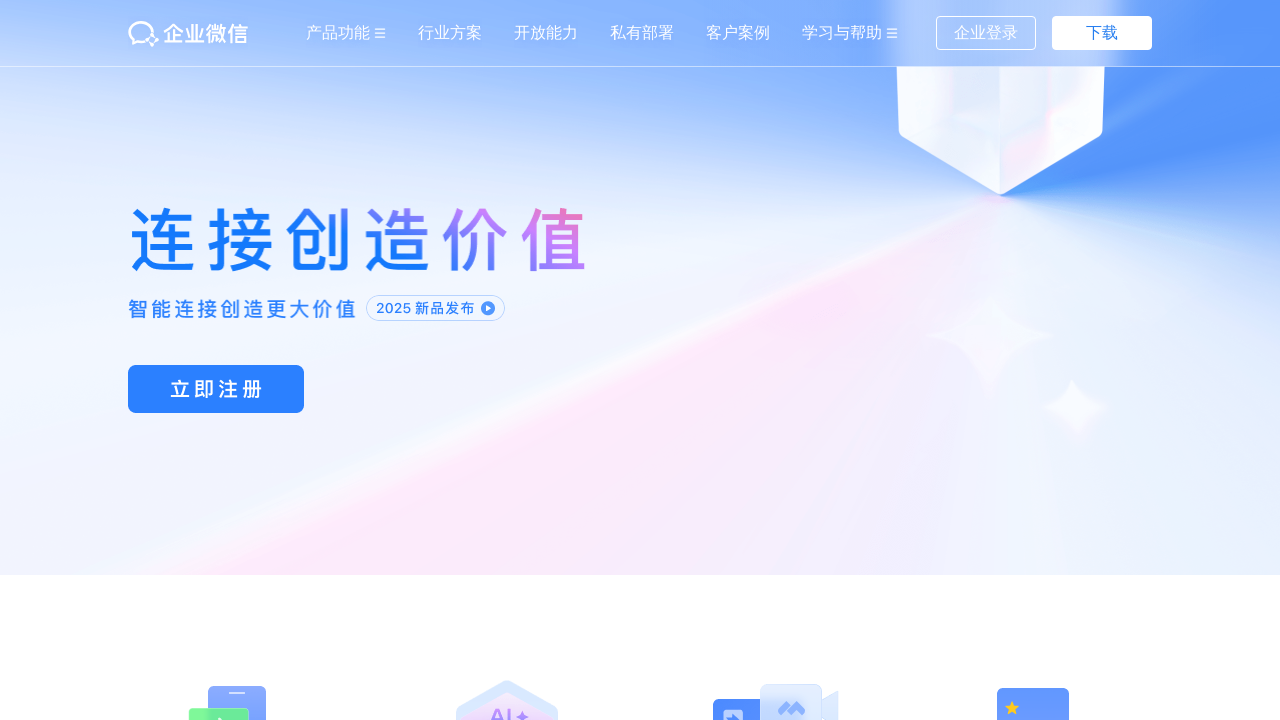

Clicked login button to access login page at (986, 33) on .index_top_operation_loginBtn
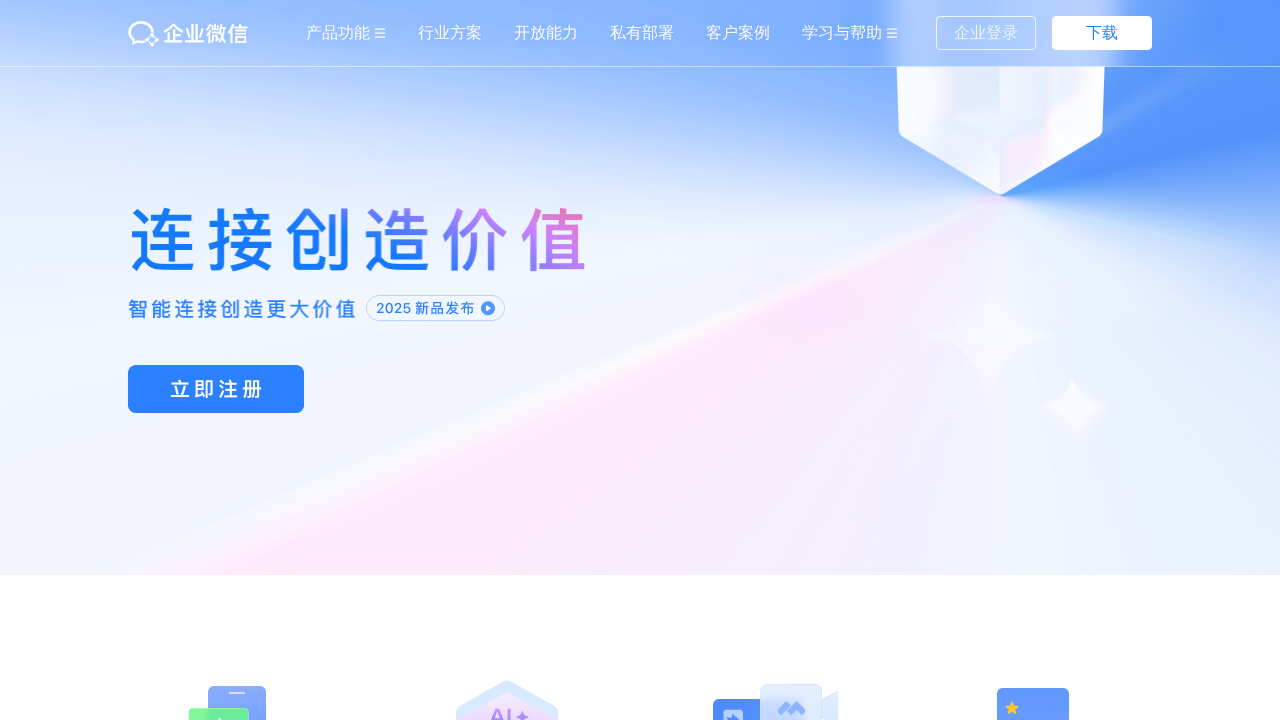

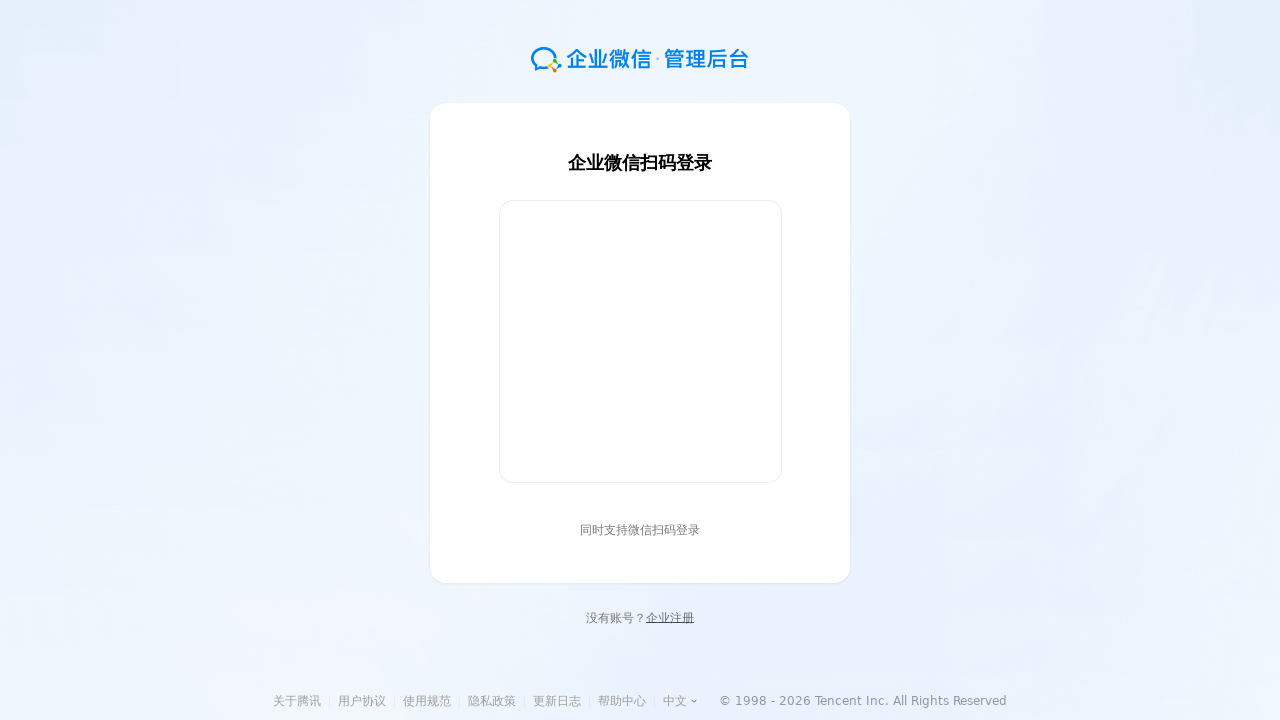